Tests the Redmine guide and localization features by navigating to the help section, clicking on Russian localization, verifying the wiki header, then navigating to the Gantt chart documentation and verifying content.

Starting URL: https://www.redmine.org

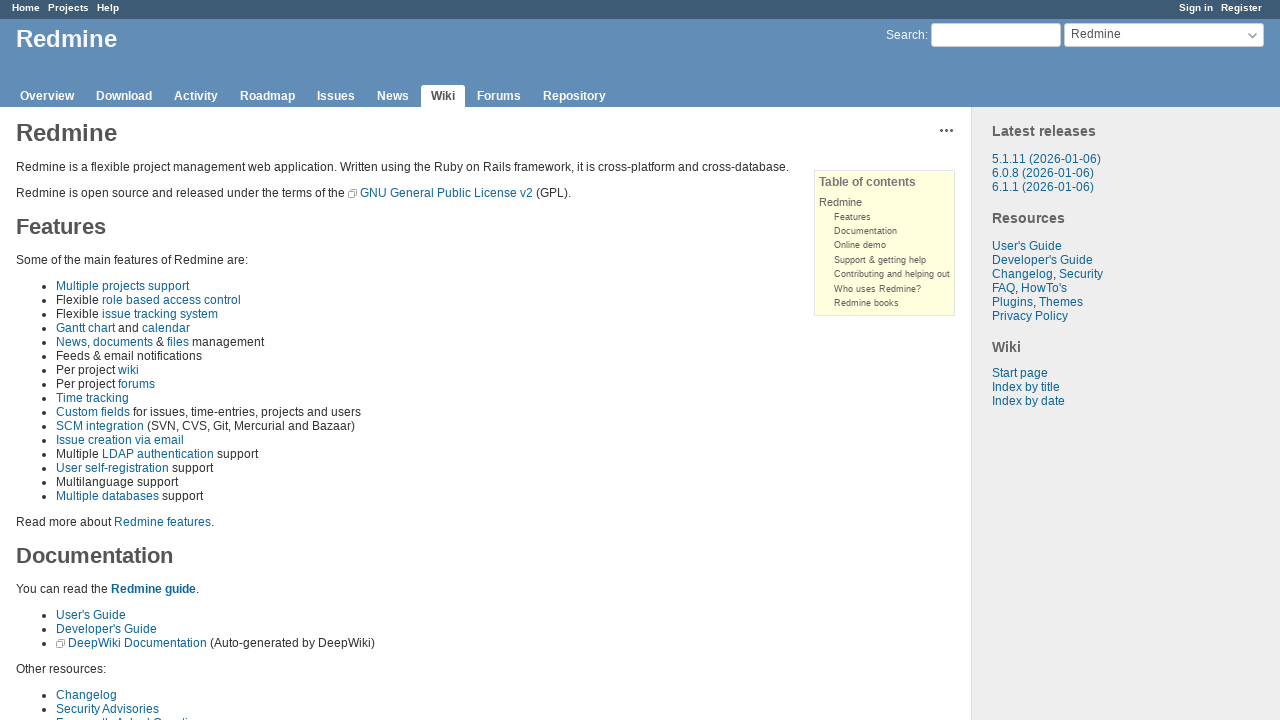

Clicked on the help link at (108, 8) on .help
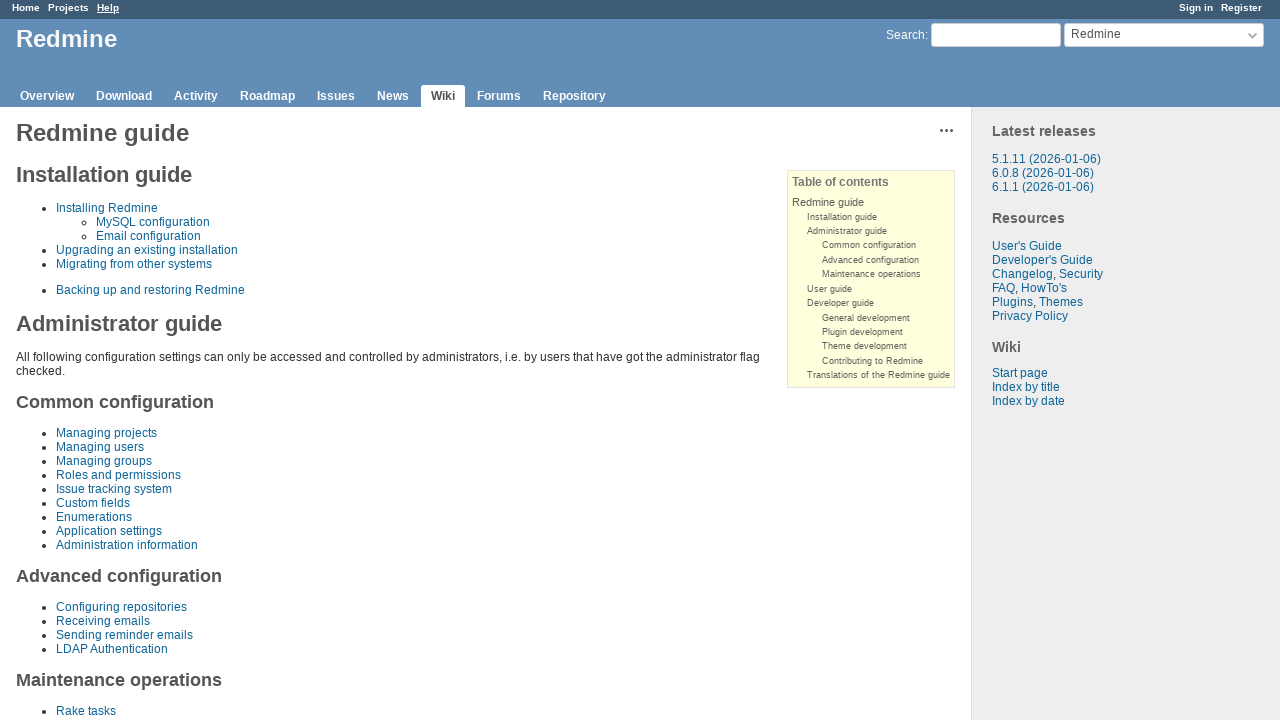

Clicked on the Russian language link at (78, 539) on xpath=//a[contains(@href,'Rus')]
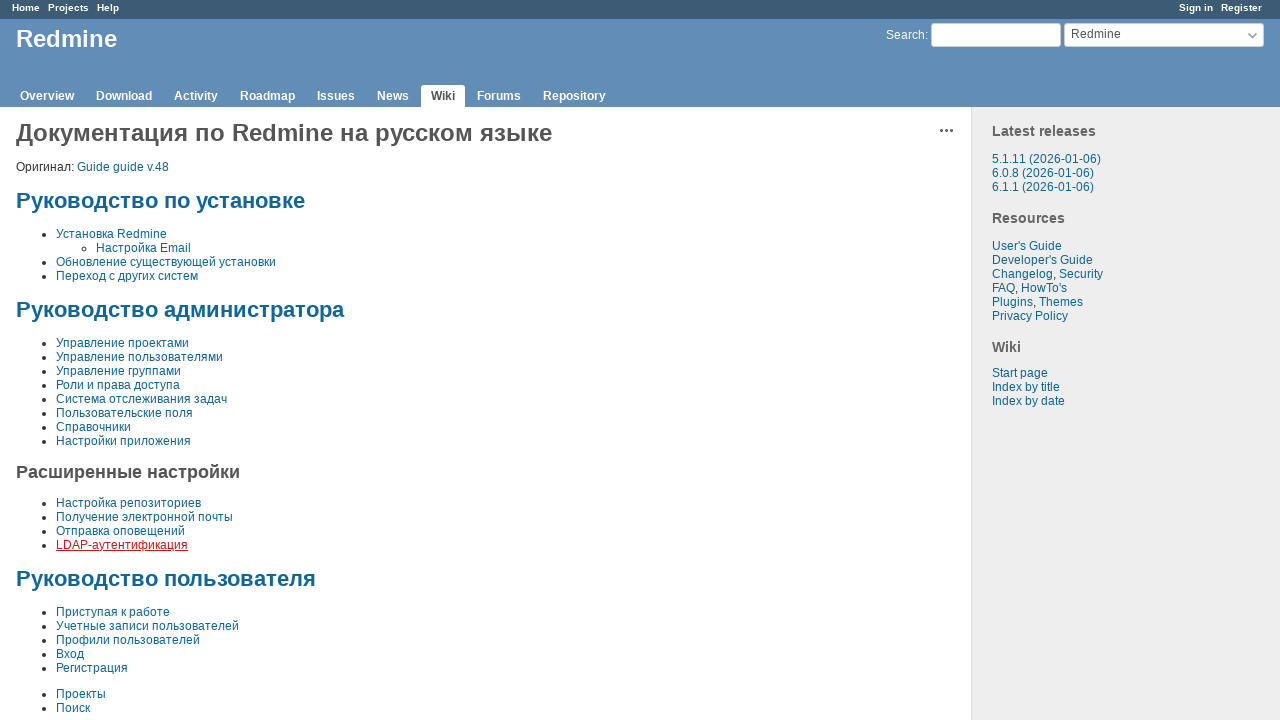

Wiki h1 header loaded
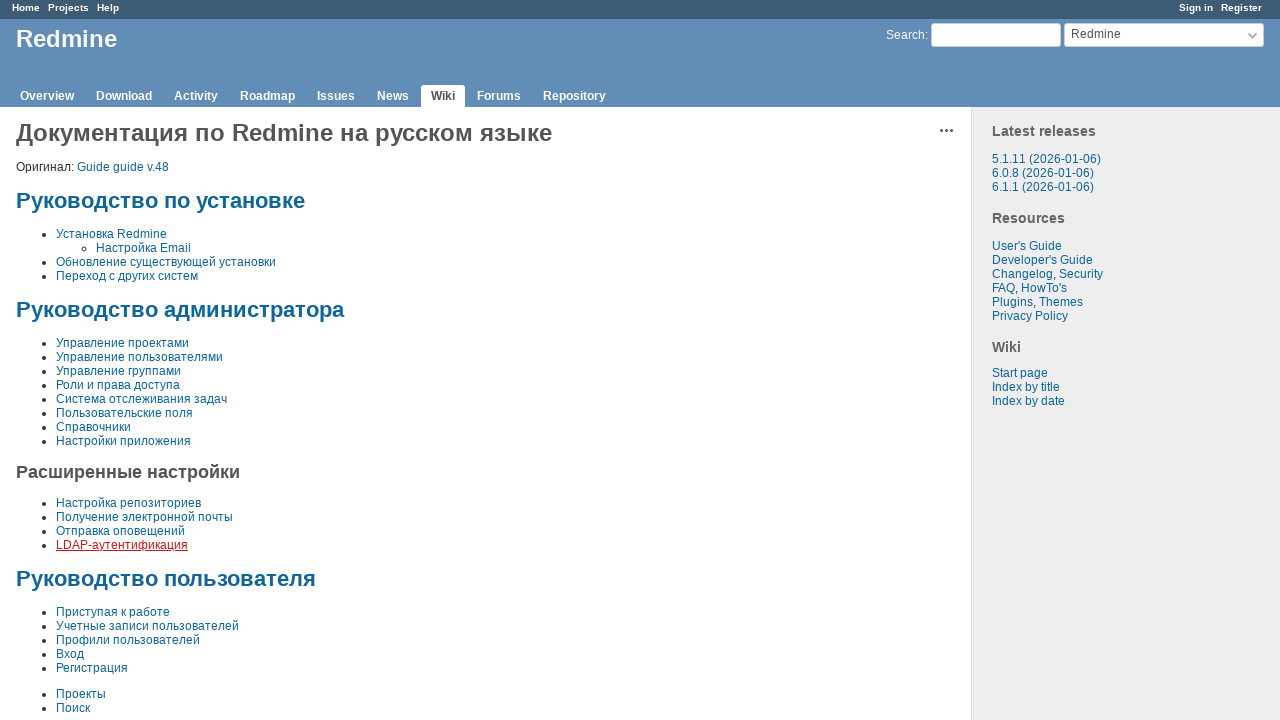

Retrieved wiki header text: Документация по Redmine на русском языке
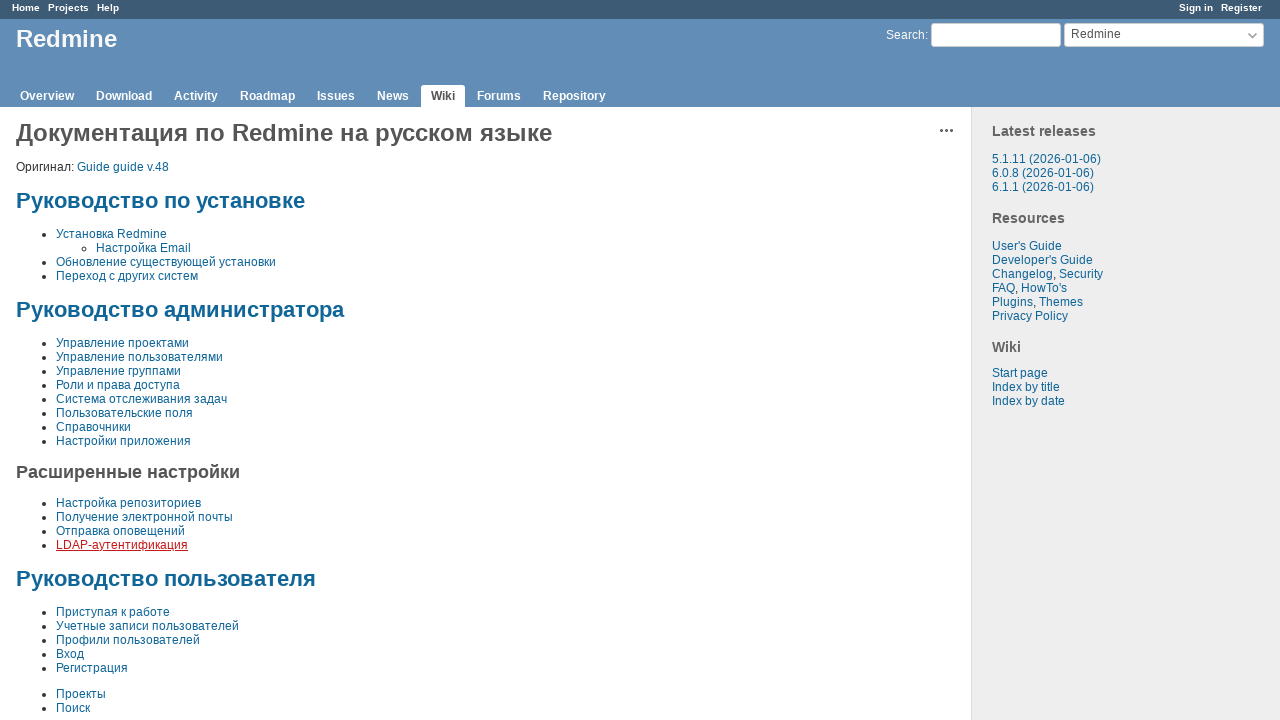

Clicked on the Gantt chart documentation link at (106, 431) on xpath=//a[contains(@href,'Gantt')]
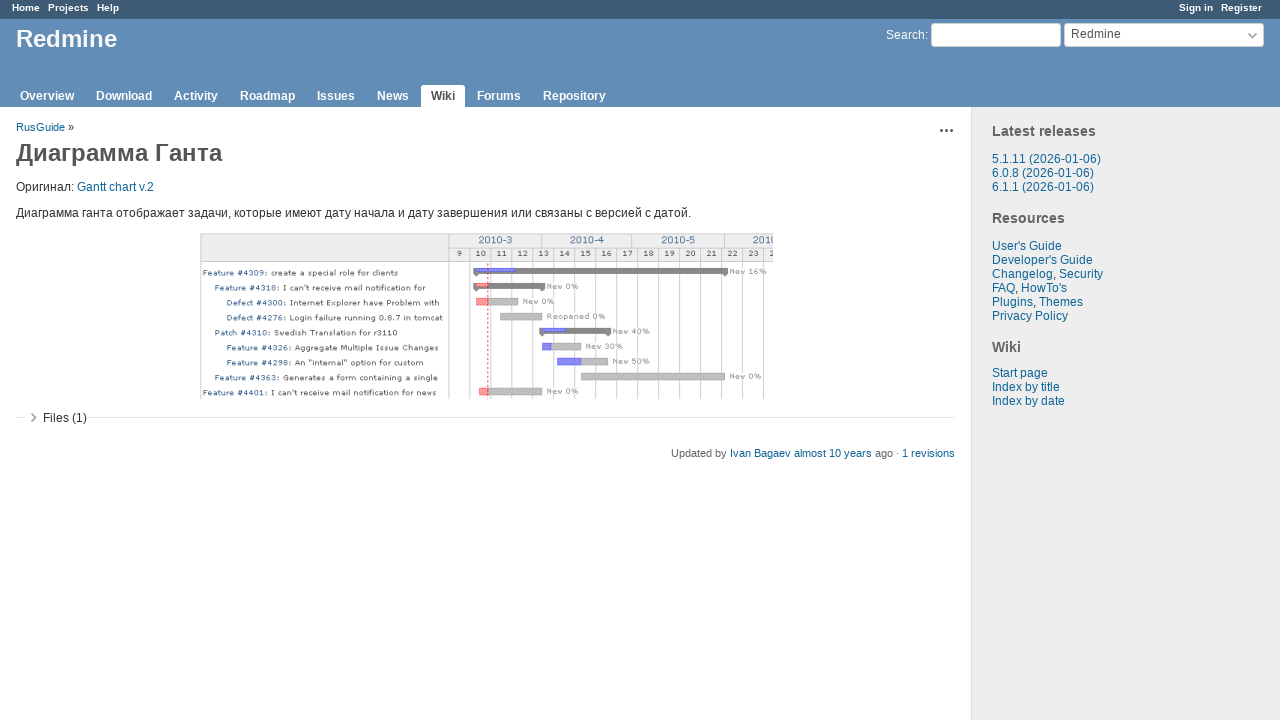

Content paragraph near image loaded
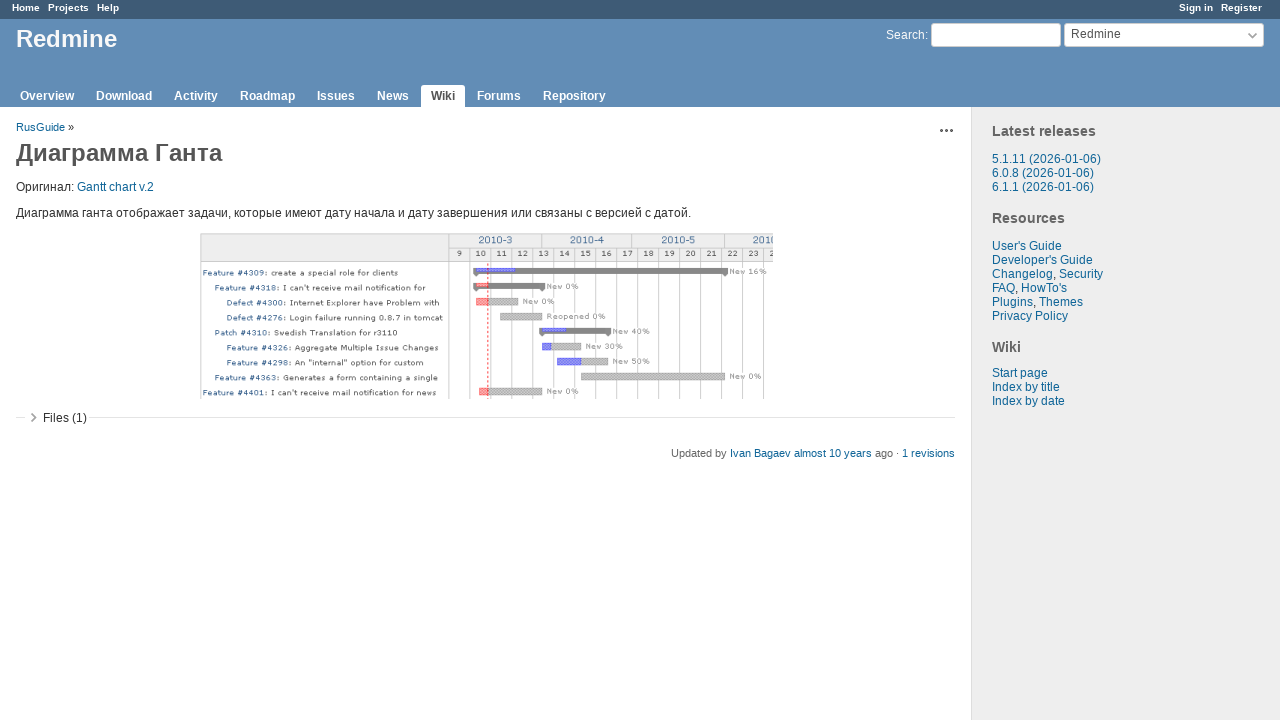

Retrieved content text from Gantt documentation page
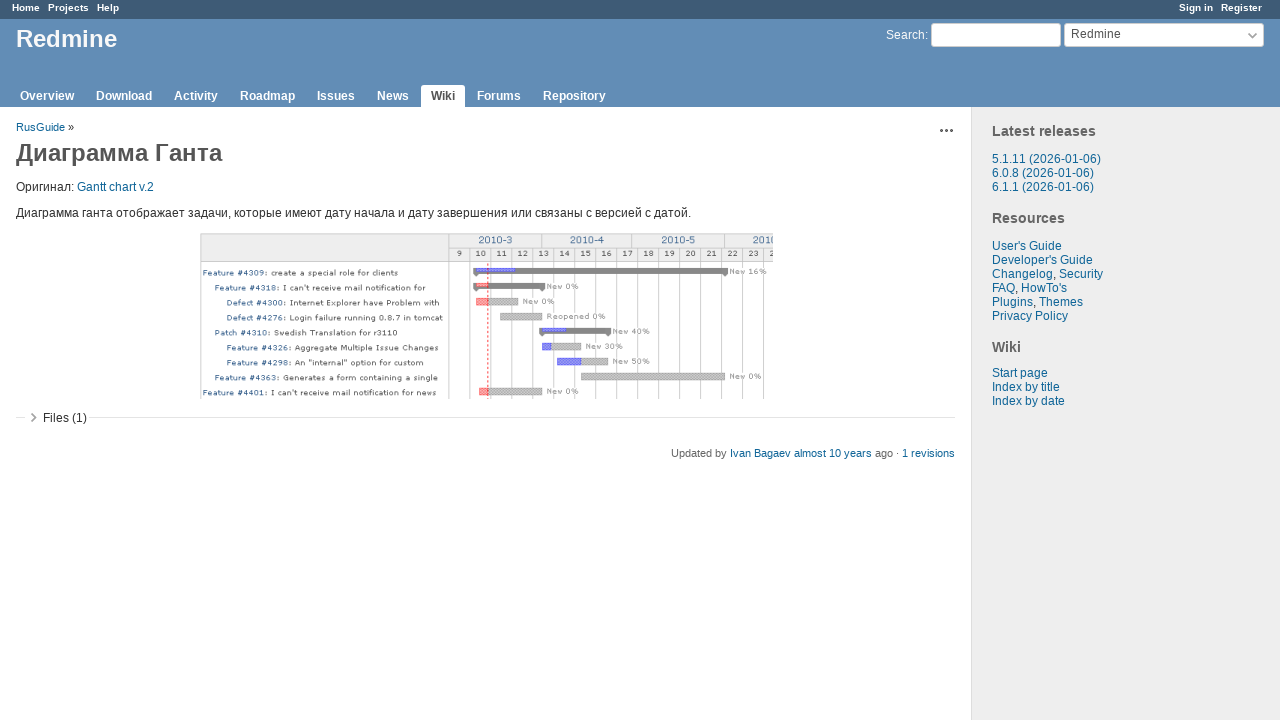

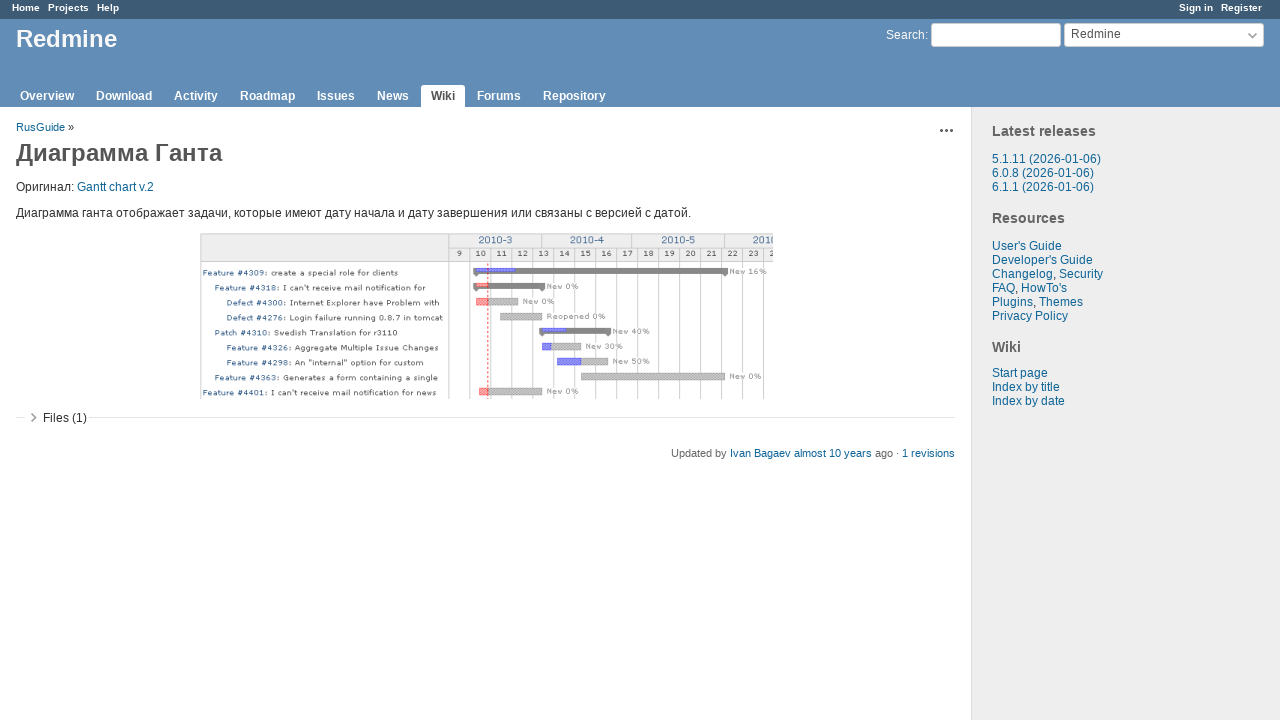